Tests accepting a JavaScript prompt after entering text and verifying the entered text is displayed

Starting URL: https://the-internet.herokuapp.com/javascript_alerts

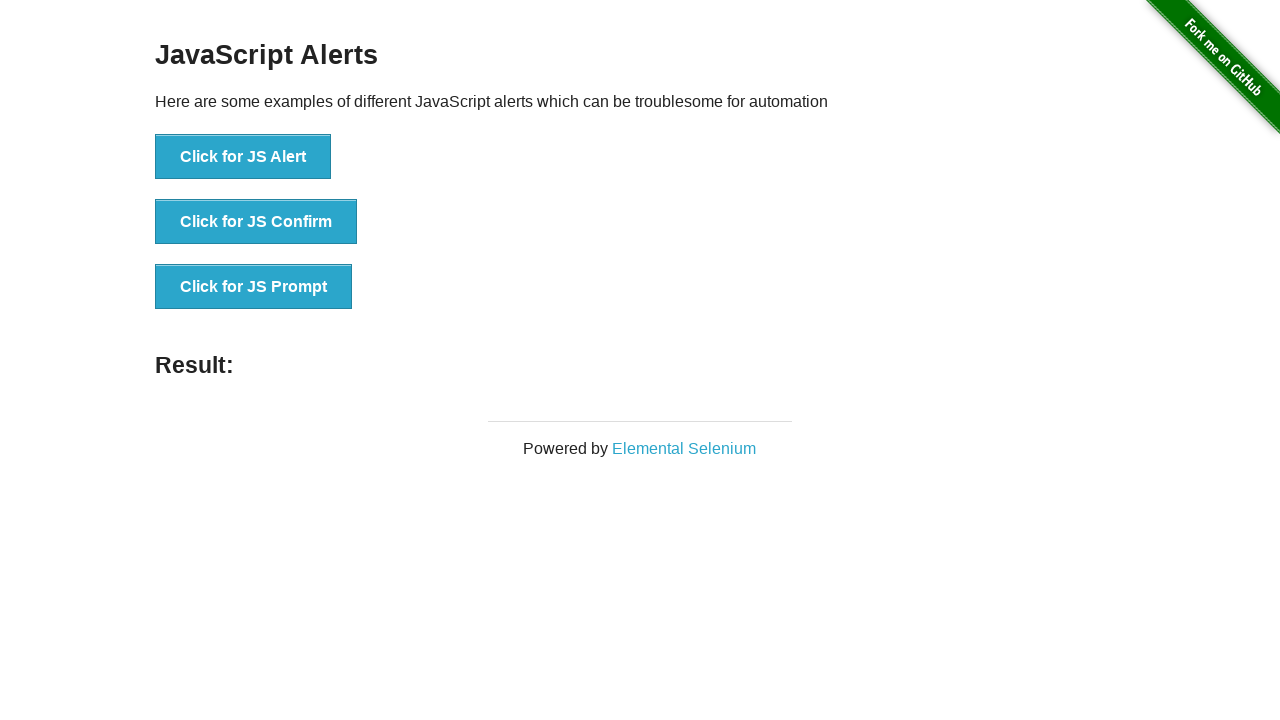

Set up dialog handler to accept prompt with text 'test'
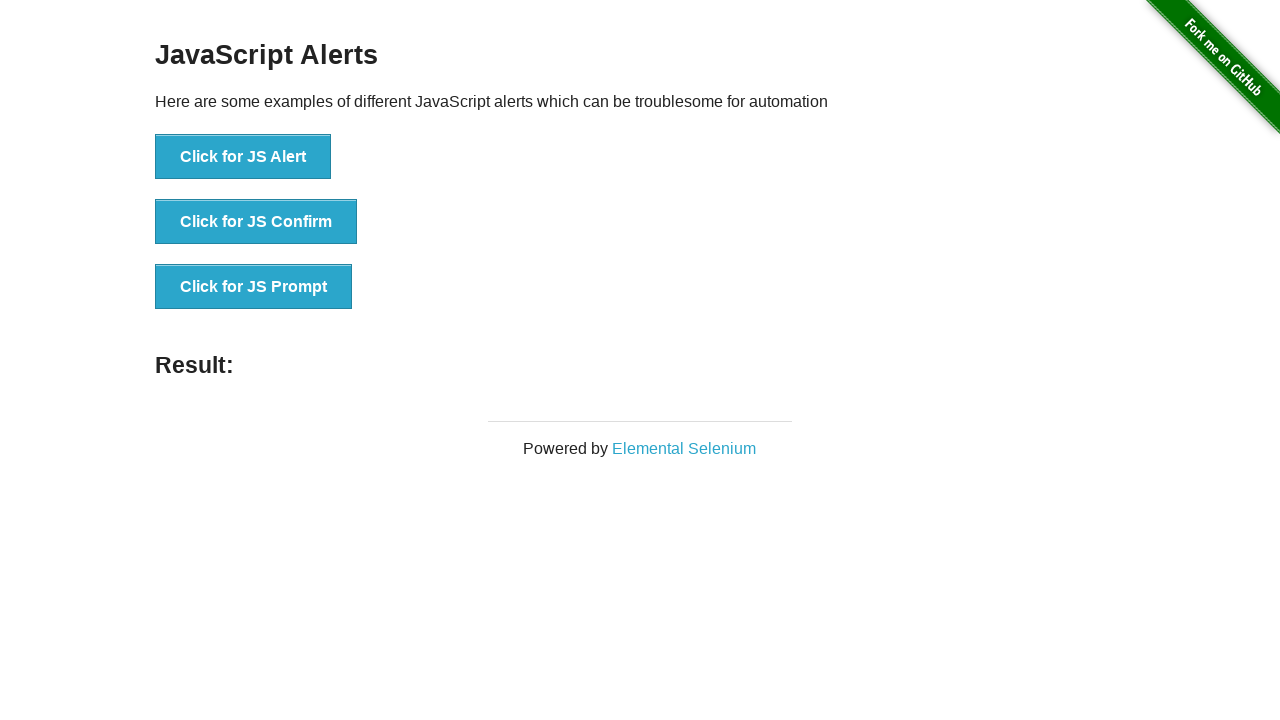

Clicked the JS Prompt button at (254, 287) on text="Click for JS Prompt"
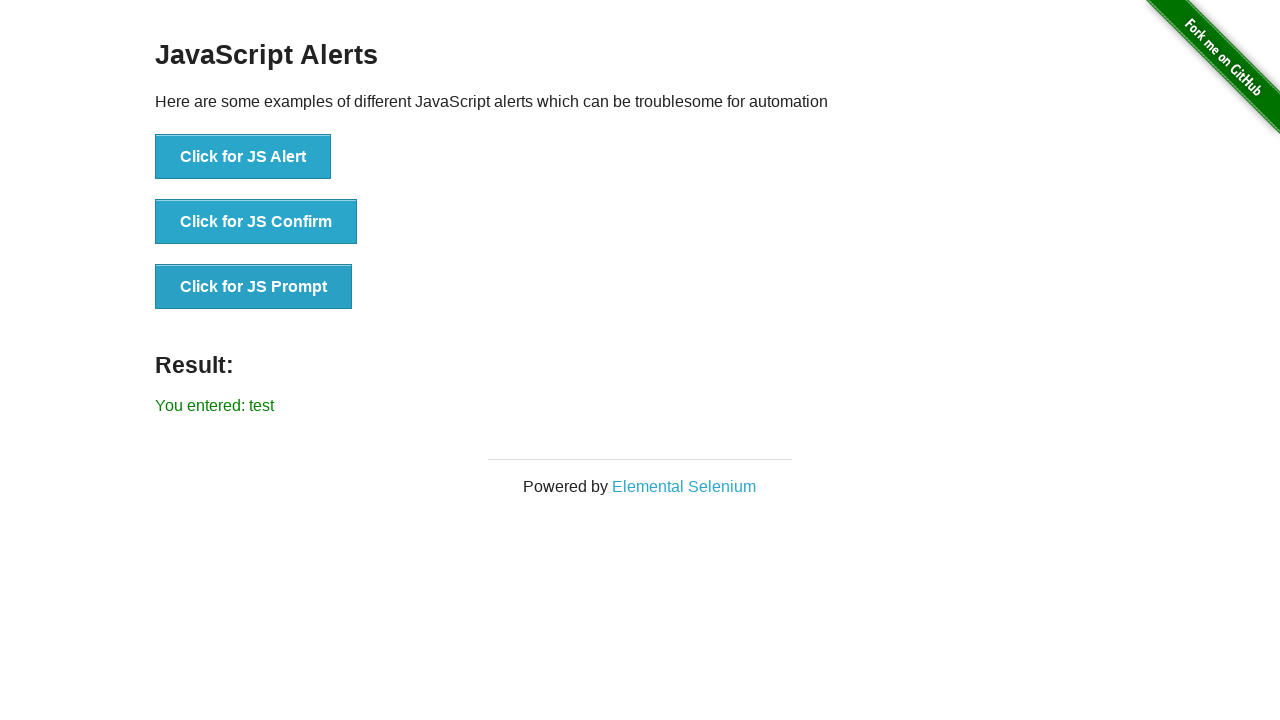

Verified result message displays 'You entered: test'
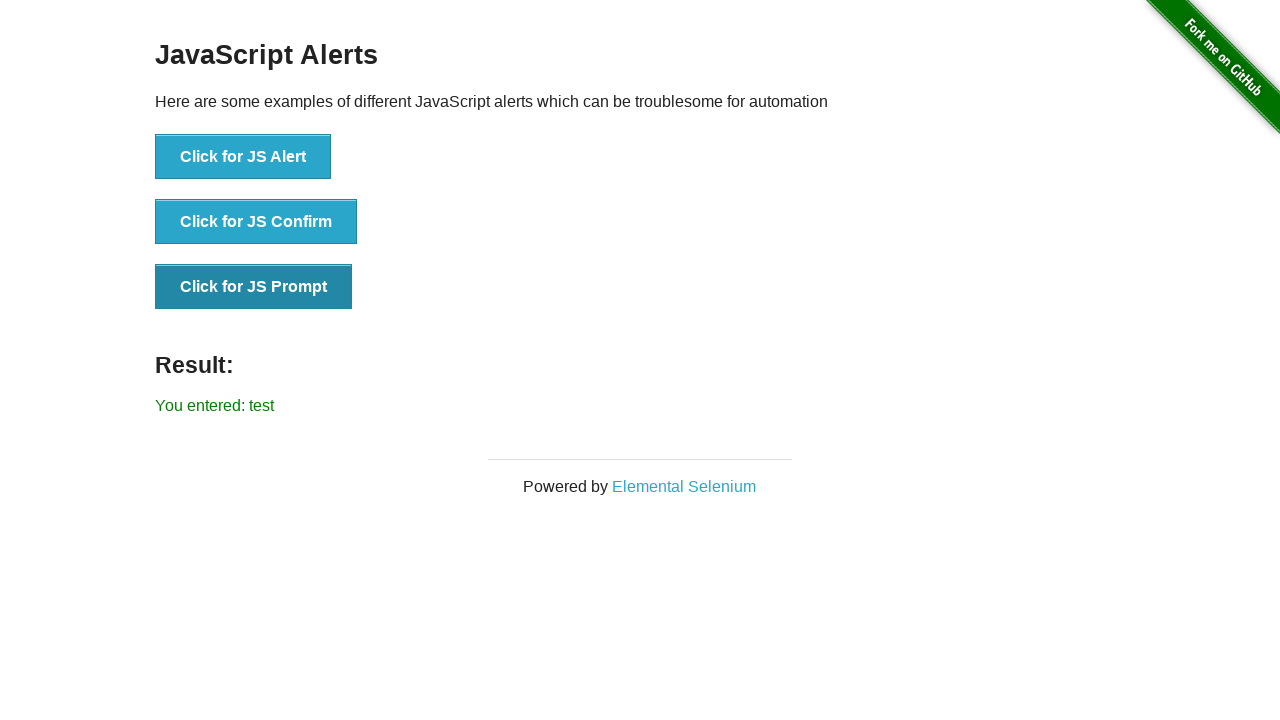

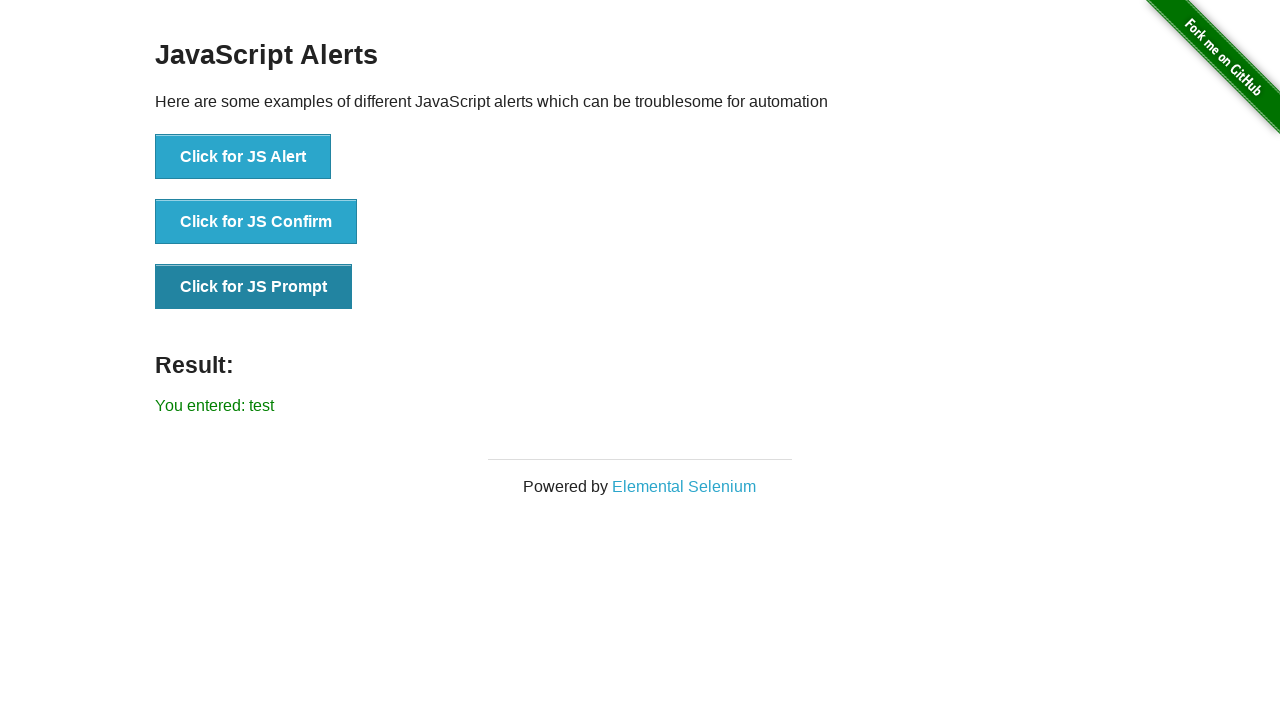